Navigates to a JavaByKiran article page about Maven and waits for the page to load

Starting URL: https://javabykiran.com/power-of-maven-what-is-maven/

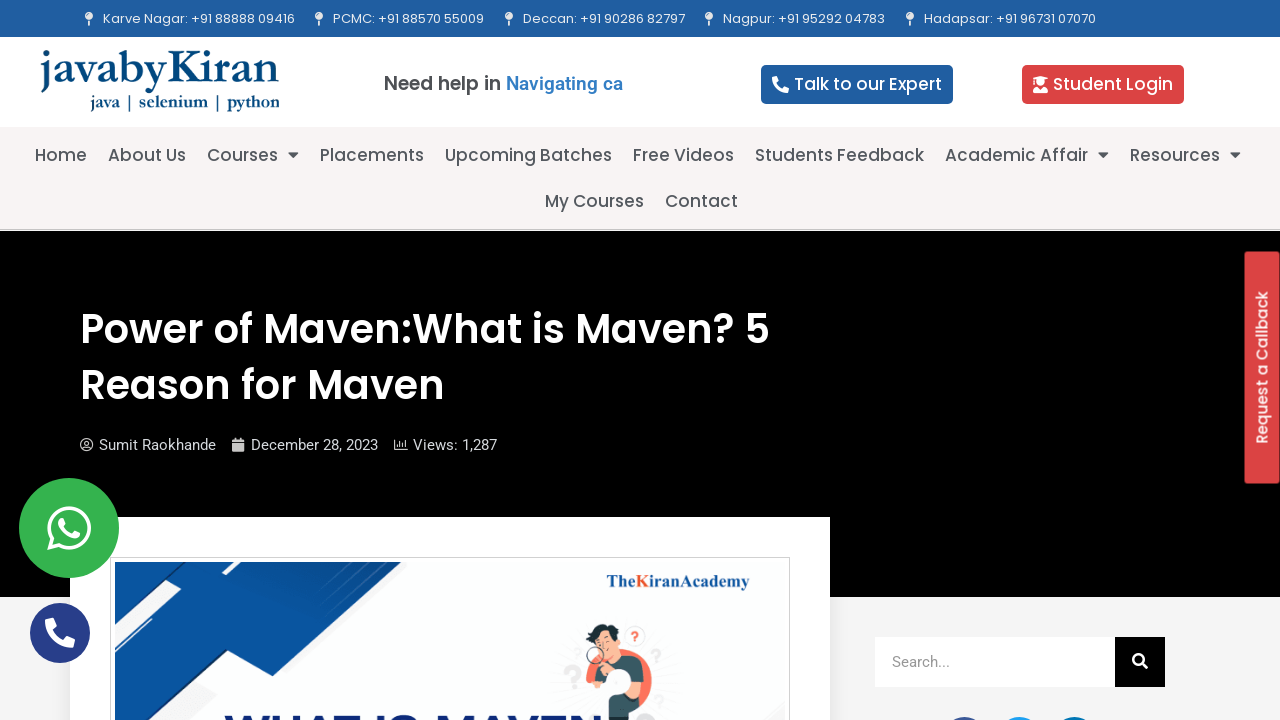

Navigated to JavaByKiran Maven article page
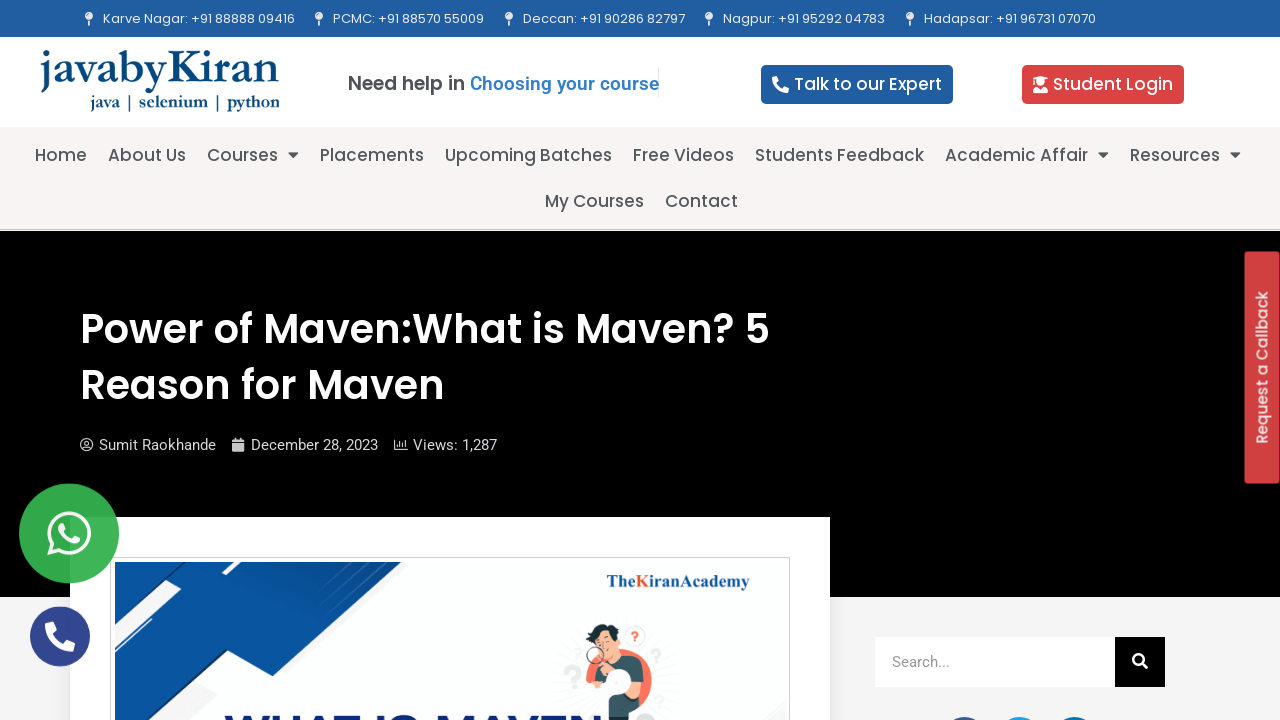

Page DOM content fully loaded
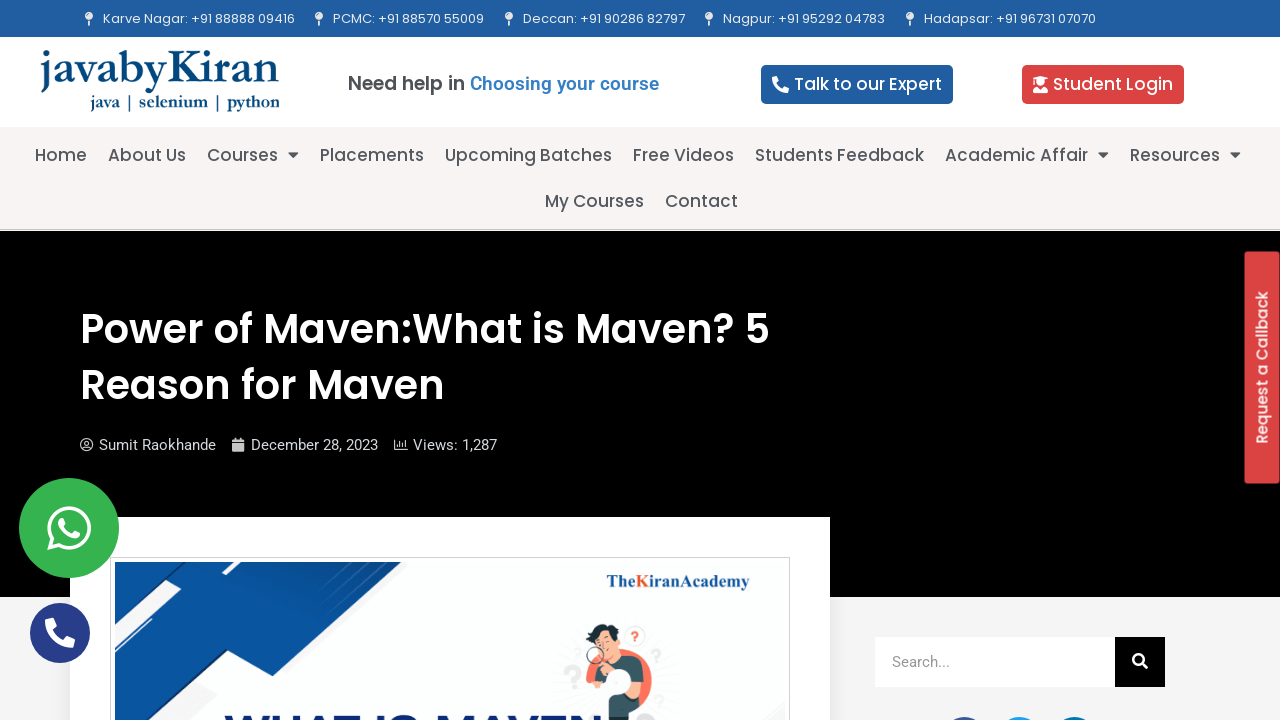

Page body element verified as loaded
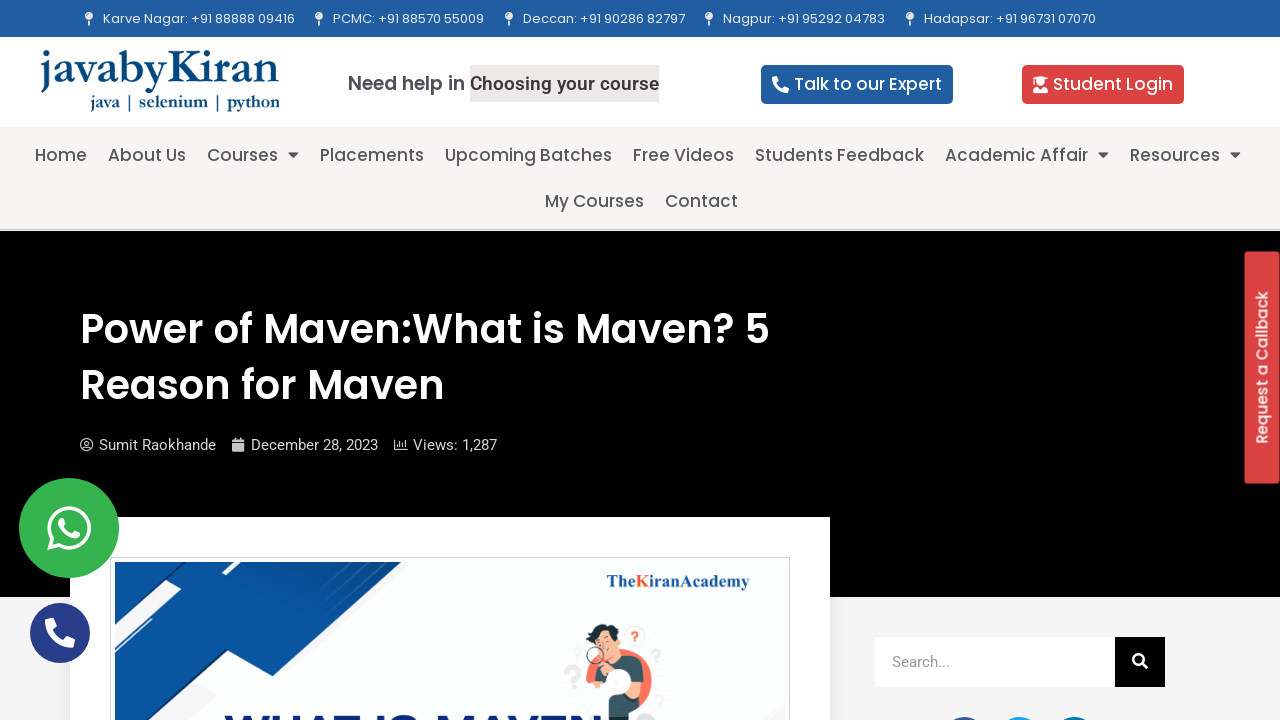

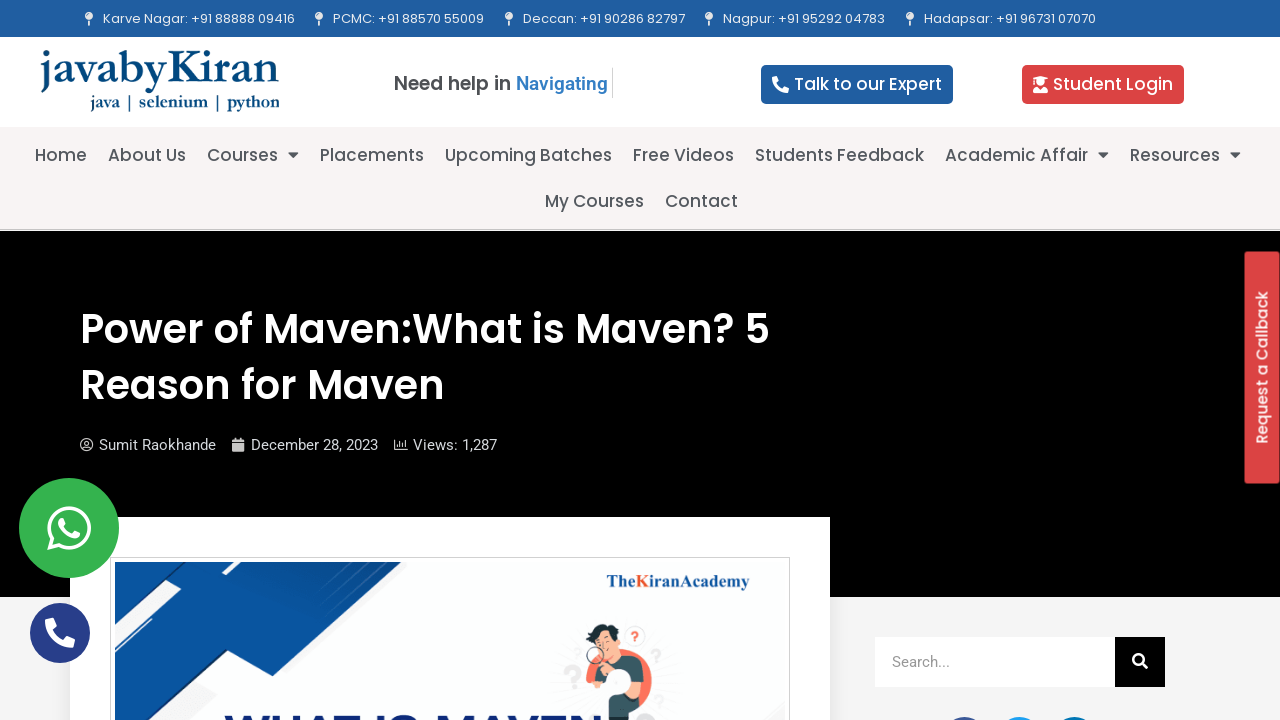